Tests dynamic ID generation by clicking a button and verifying a hidden element appears with content

Starting URL: https://thefreerangetester.github.io/sandbox-automation-testing/

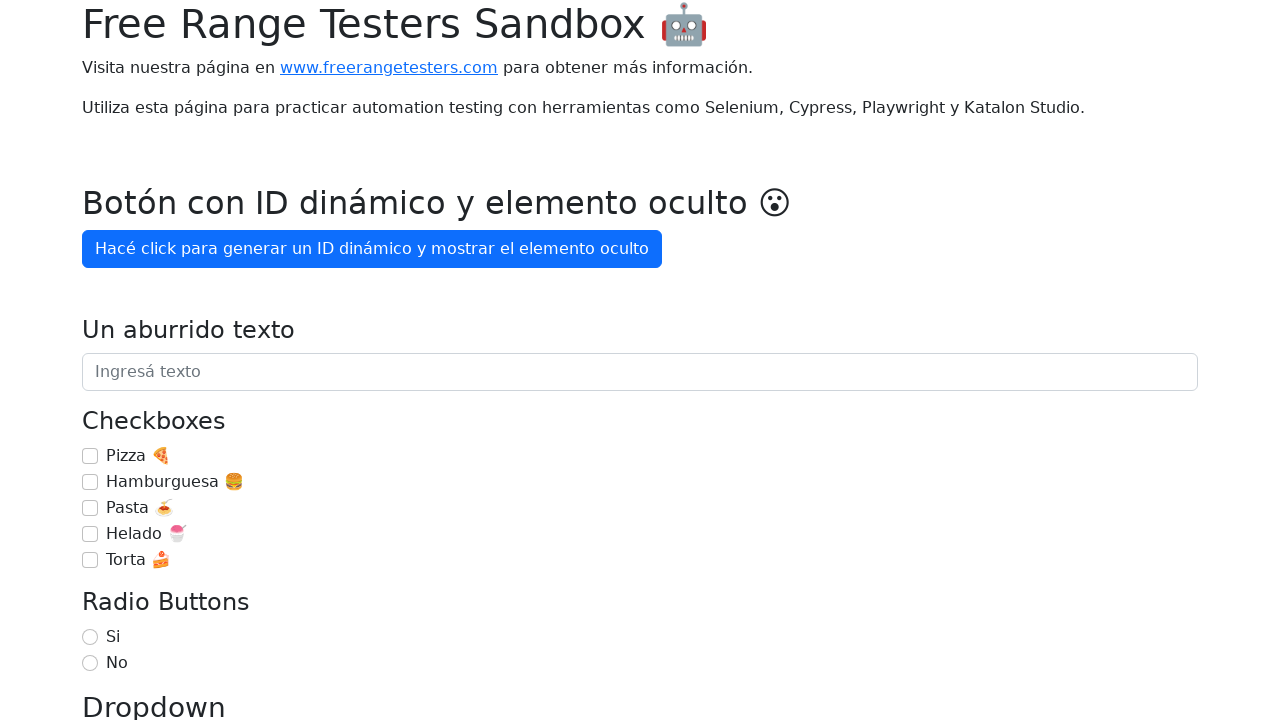

Clicked button to generate dynamic ID at (372, 249) on internal:role=button[name="Hacé click para generar un ID"i]
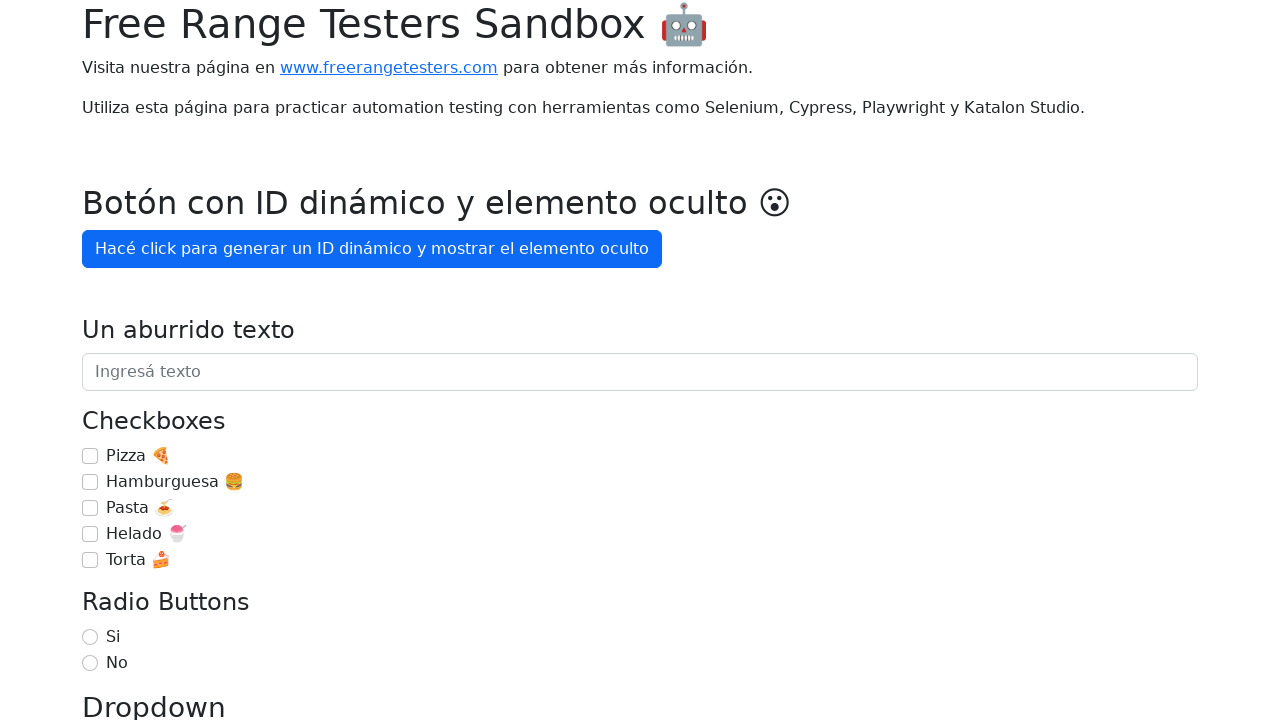

Hidden element with dynamic ID appeared
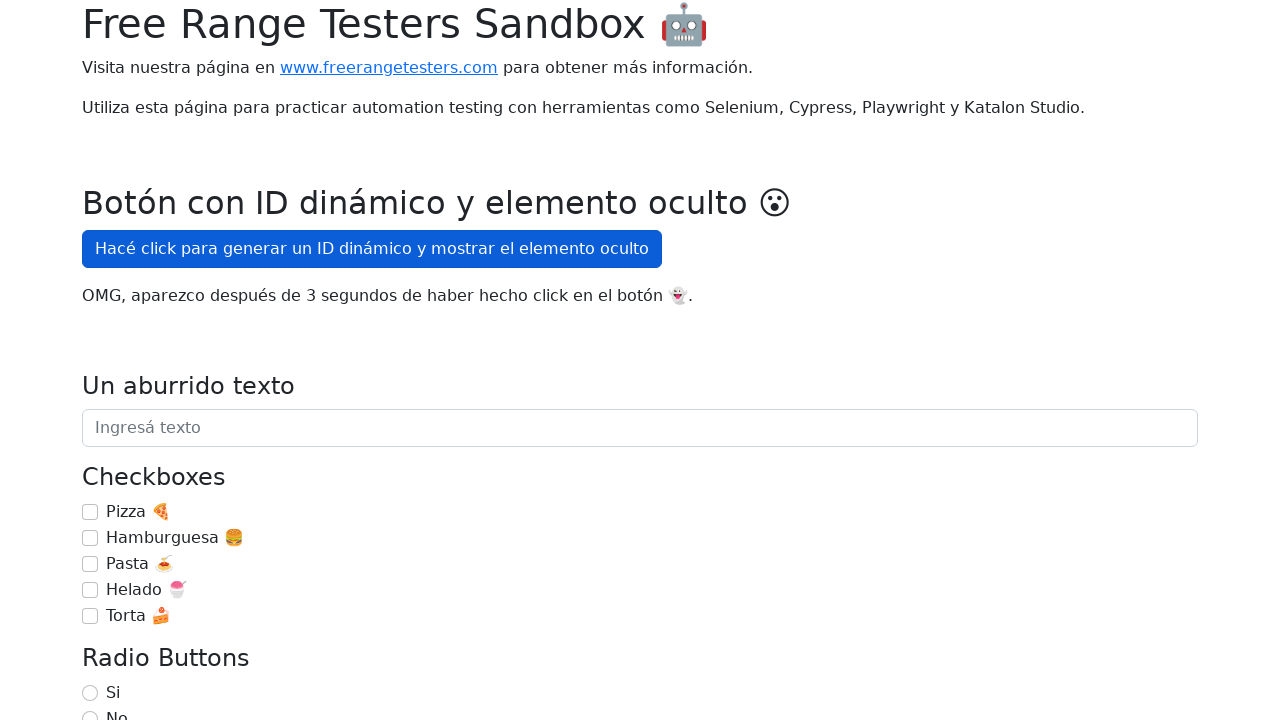

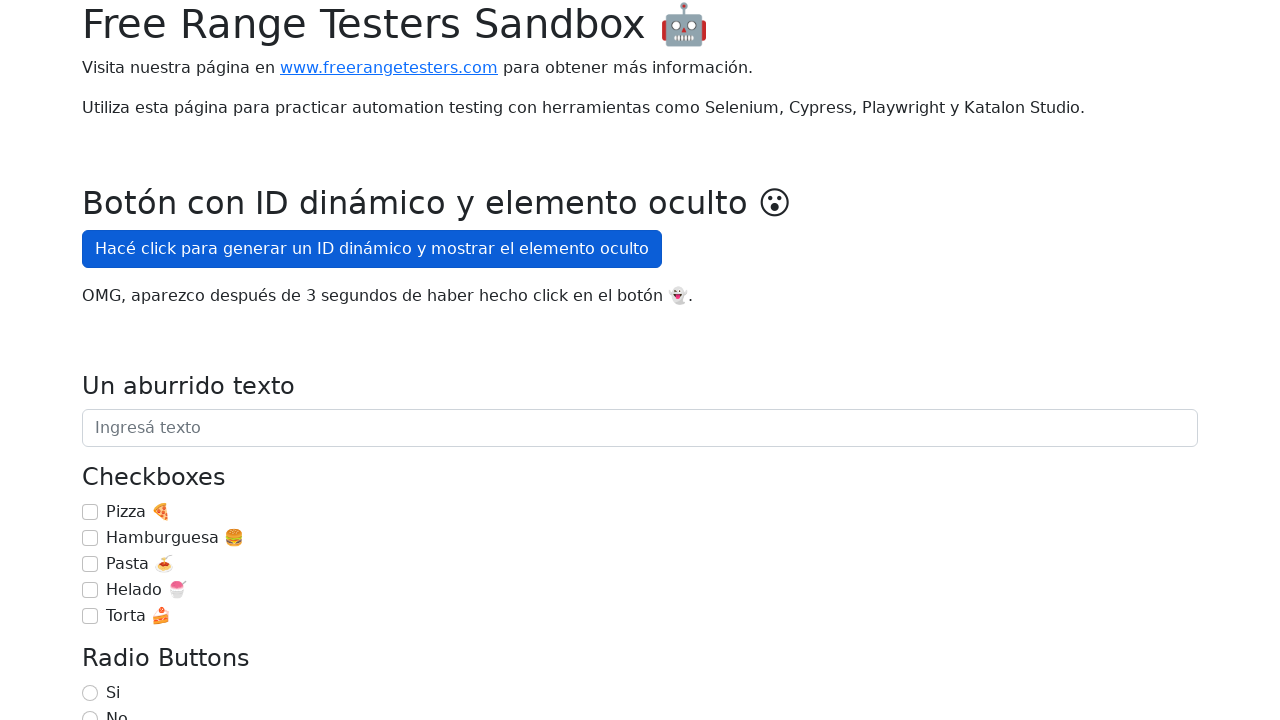